Tests the default selection state of checkboxes on an HTML forms demo page, verifying that Milk and Cheese are unchecked while Butter is checked by default.

Starting URL: https://echoecho.com/htmlforms09.htm

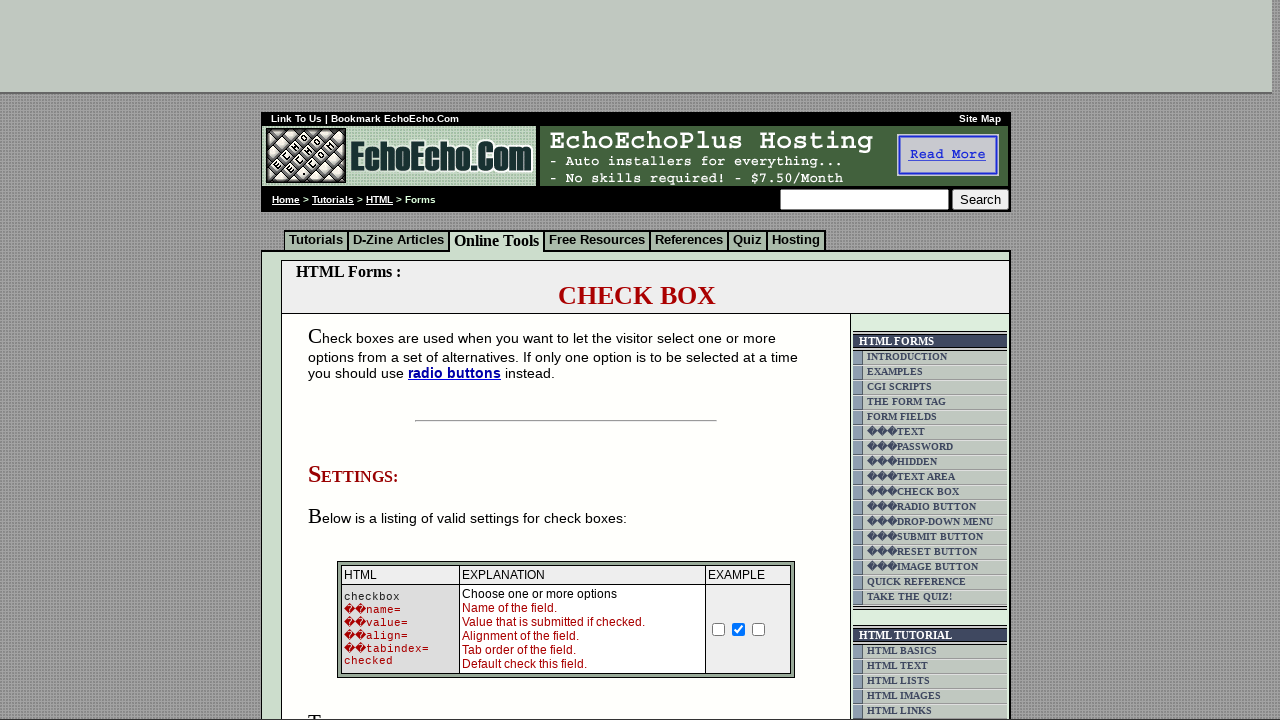

Waited for Milk checkbox to be present
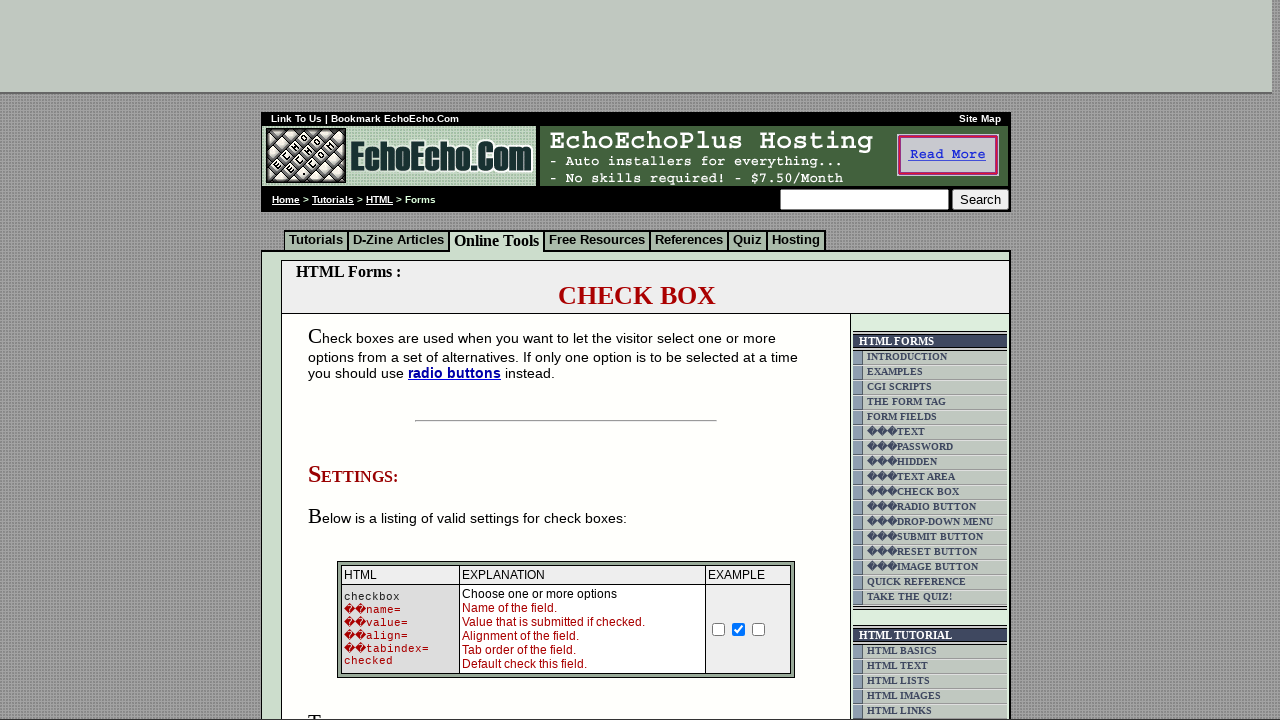

Located Milk checkbox element
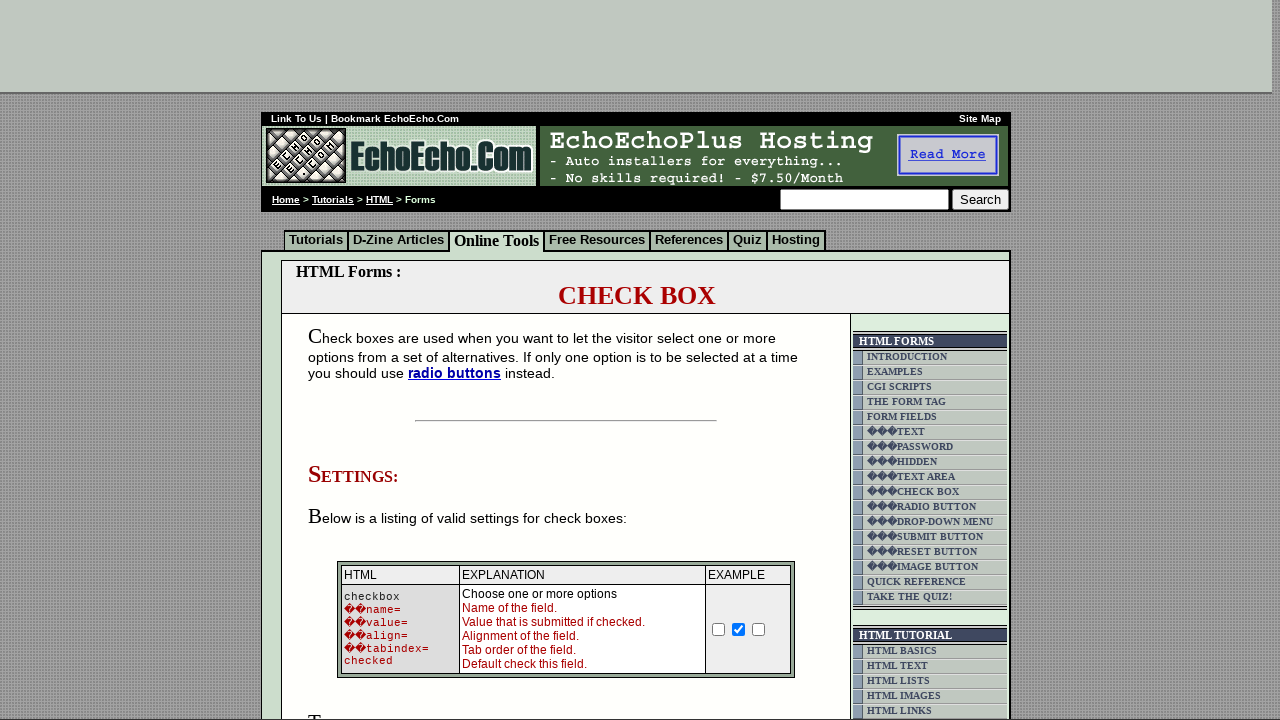

Verified Milk checkbox is not selected
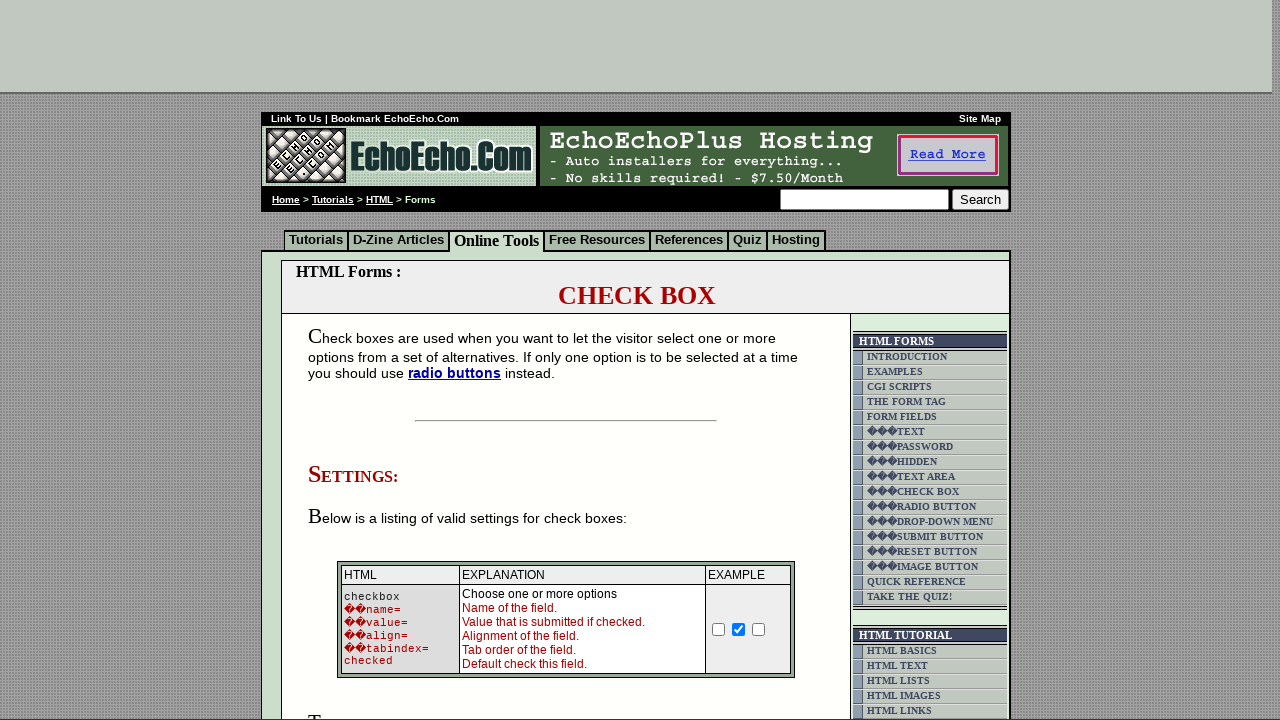

Located Butter checkbox element
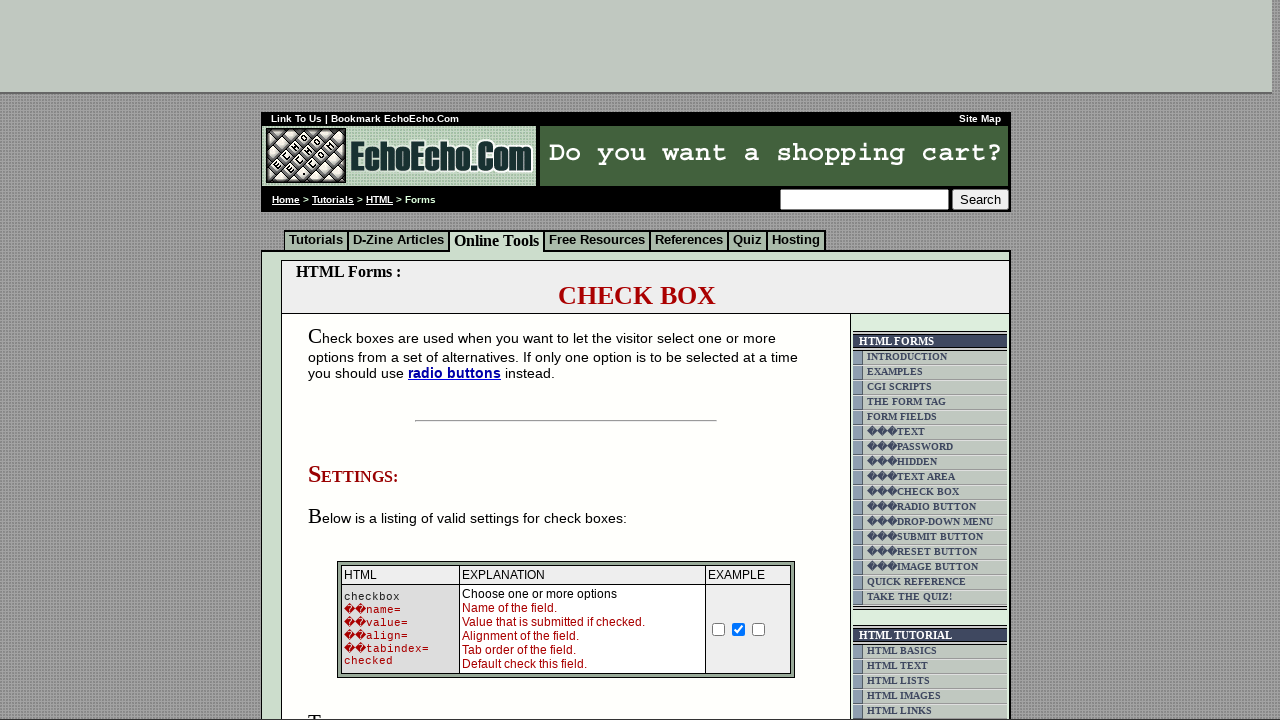

Verified Butter checkbox is selected by default
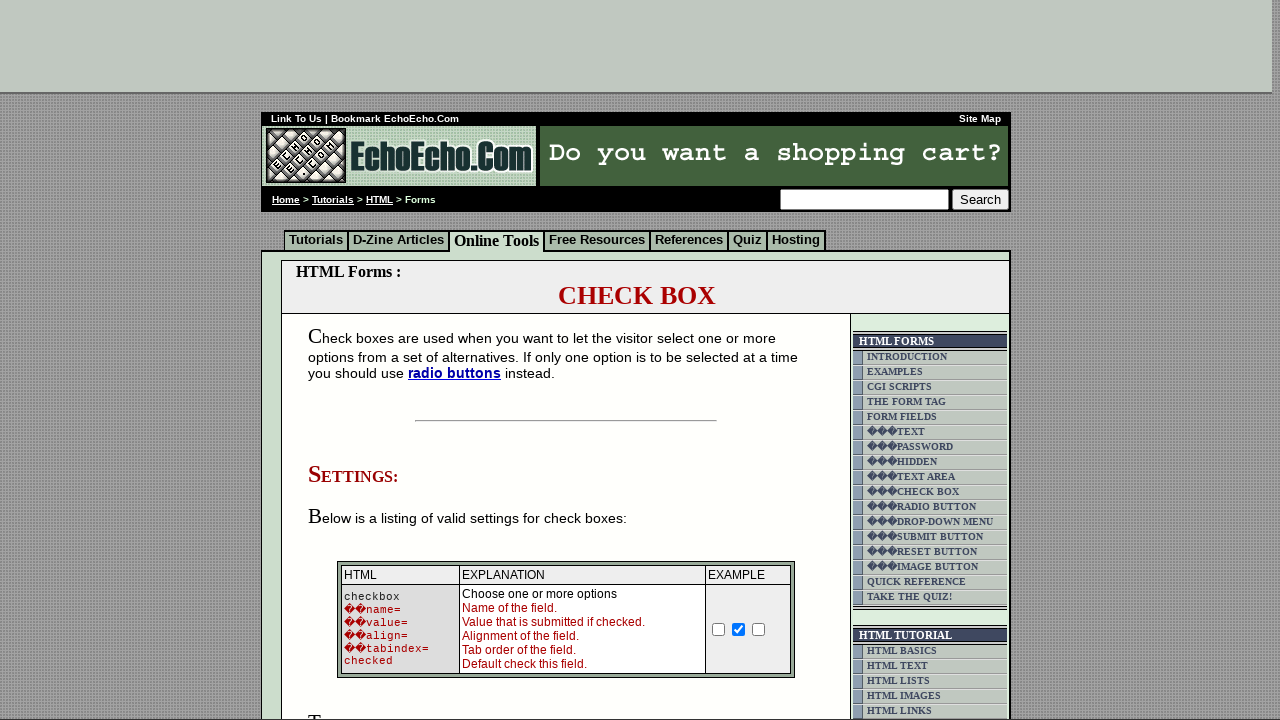

Located Cheese checkbox element
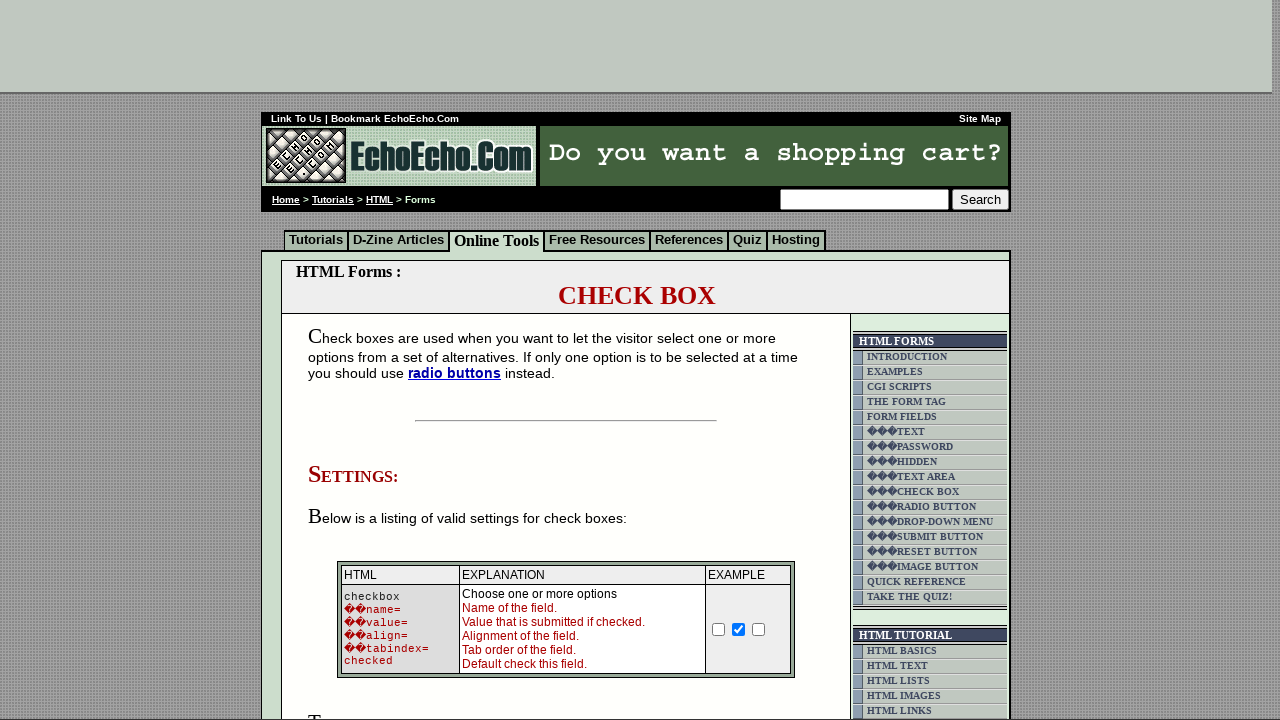

Verified Cheese checkbox is not selected
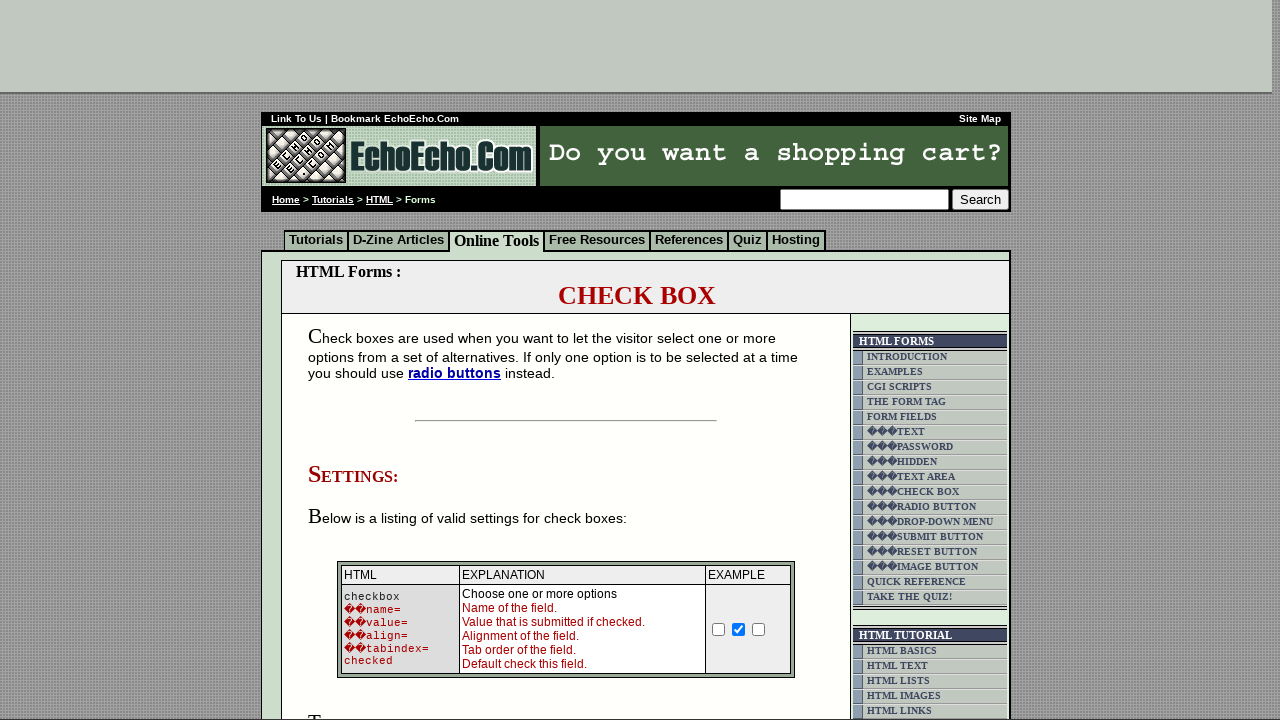

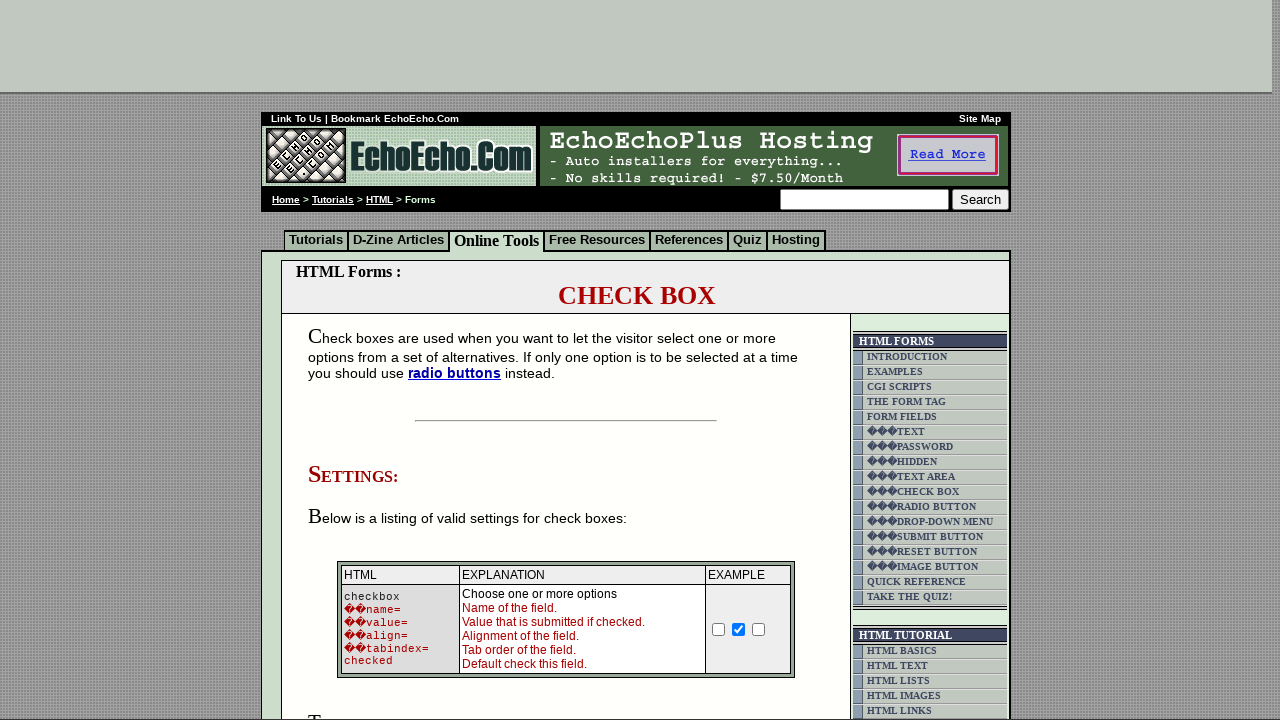